Tests the mortgage calculator by entering a home value, selecting the percentage radio button for down payment, and entering a down payment percentage value.

Starting URL: https://www.mortgagecalculator.org

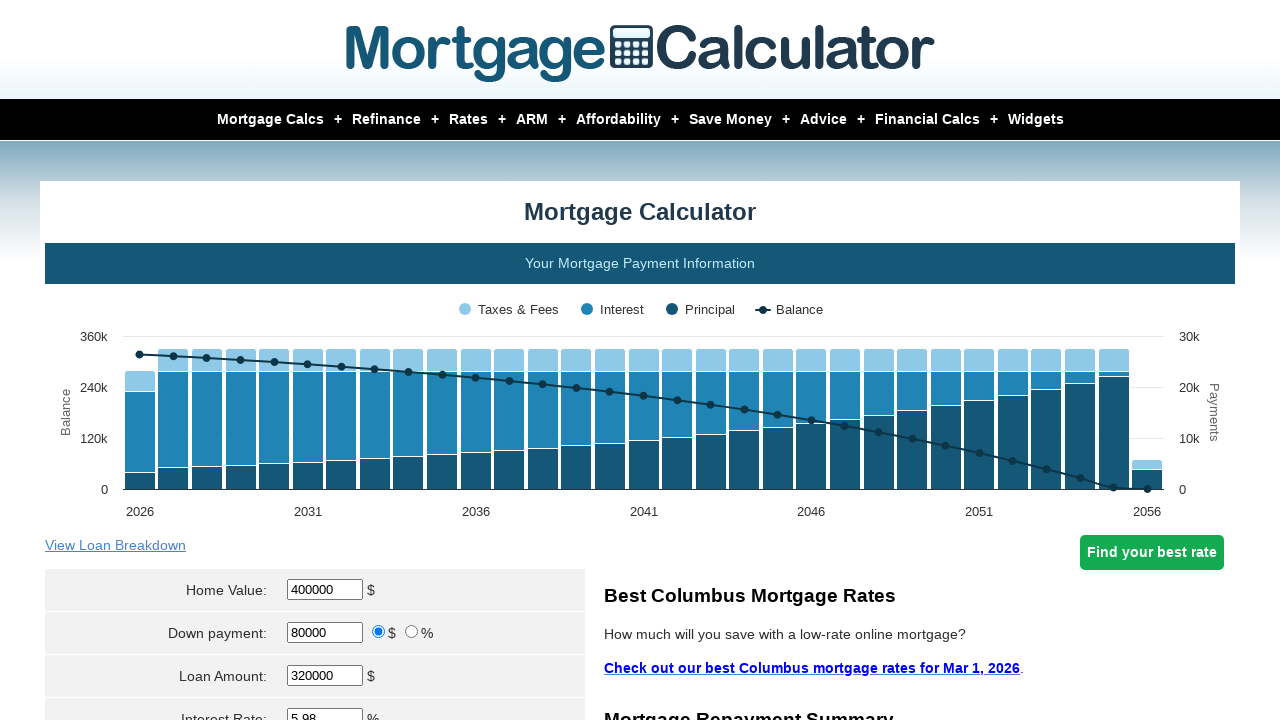

Clicked on home value field at (325, 590) on #homeval
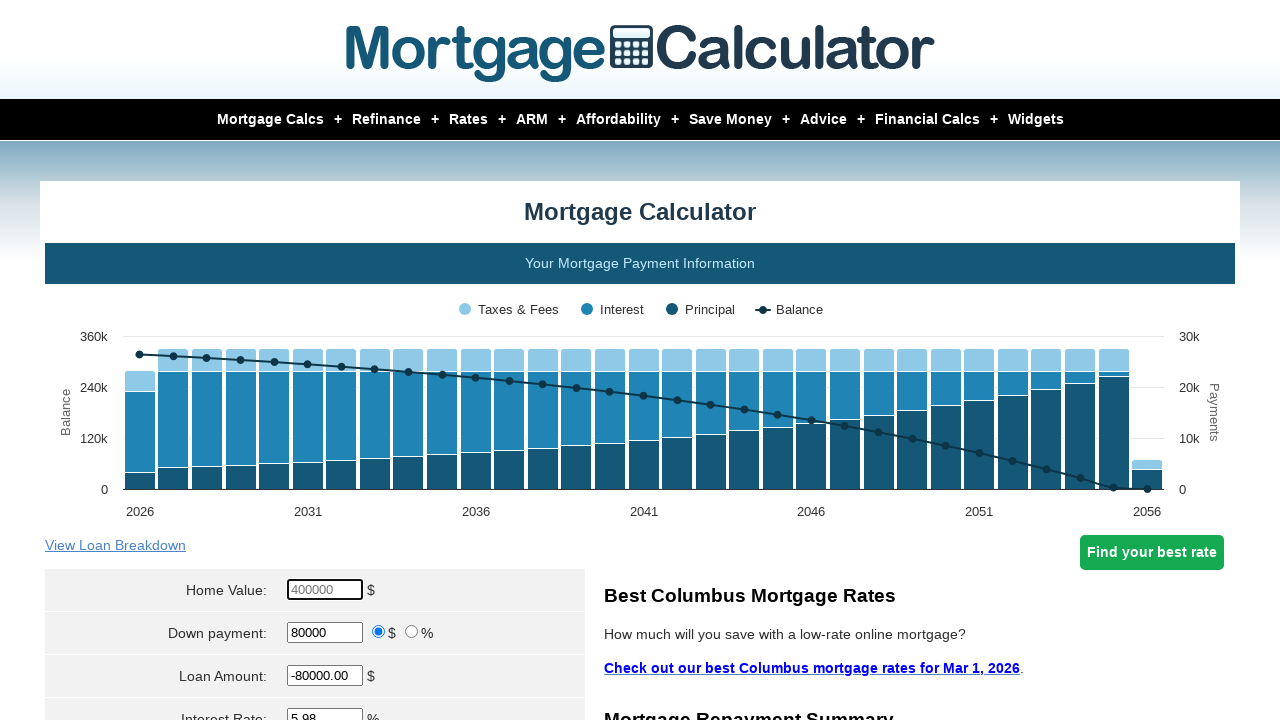

Cleared the home value field on #homeval
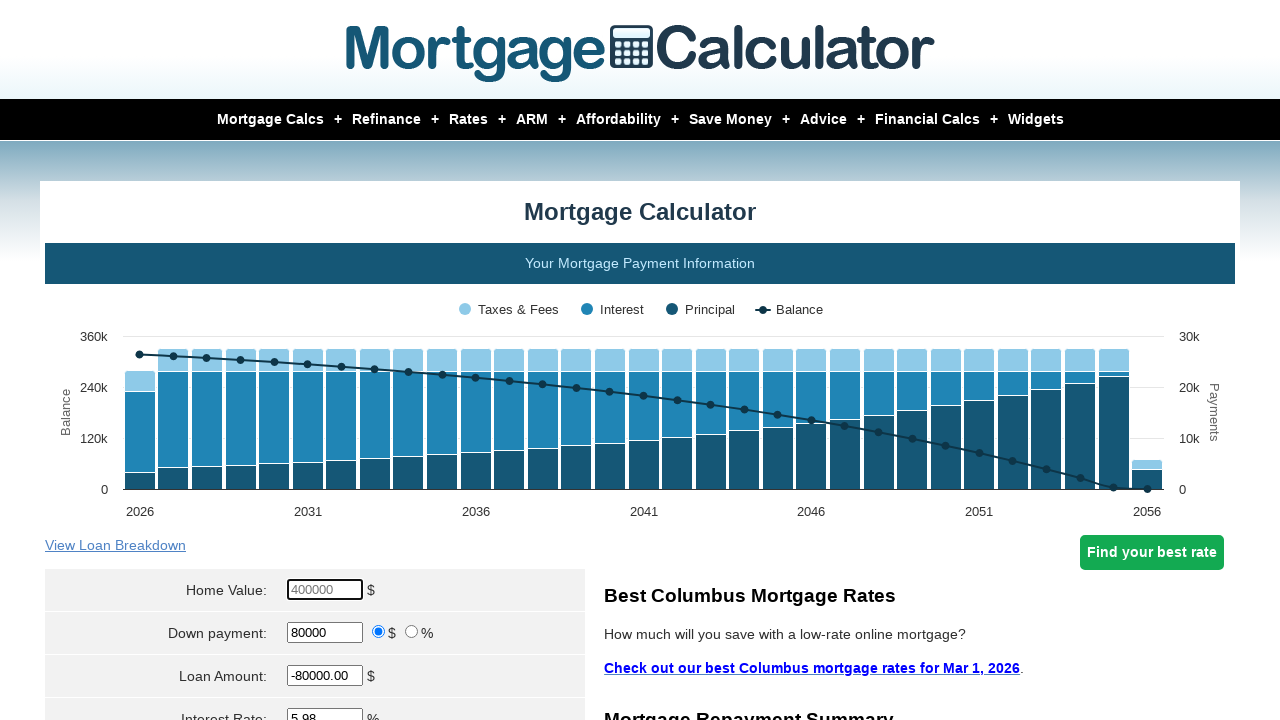

Entered home value of $450,000 on #homeval
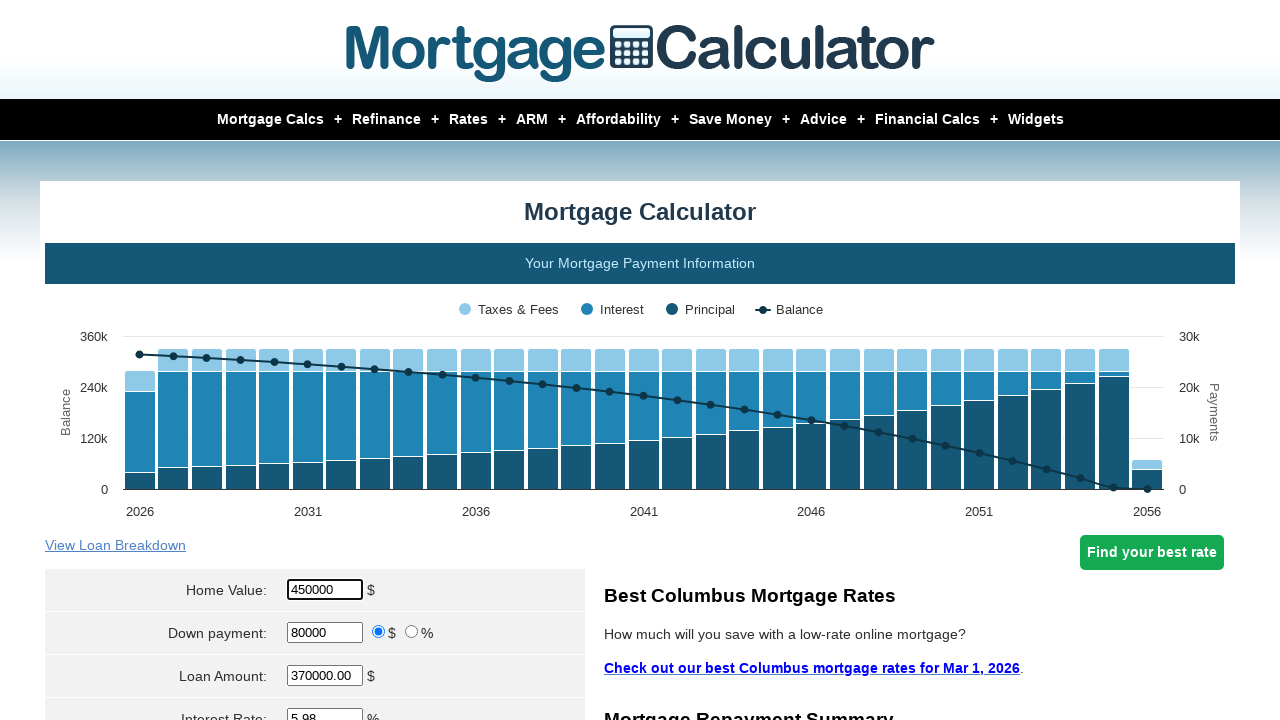

Selected percentage radio button for down payment at (412, 632) on input[value='percent']
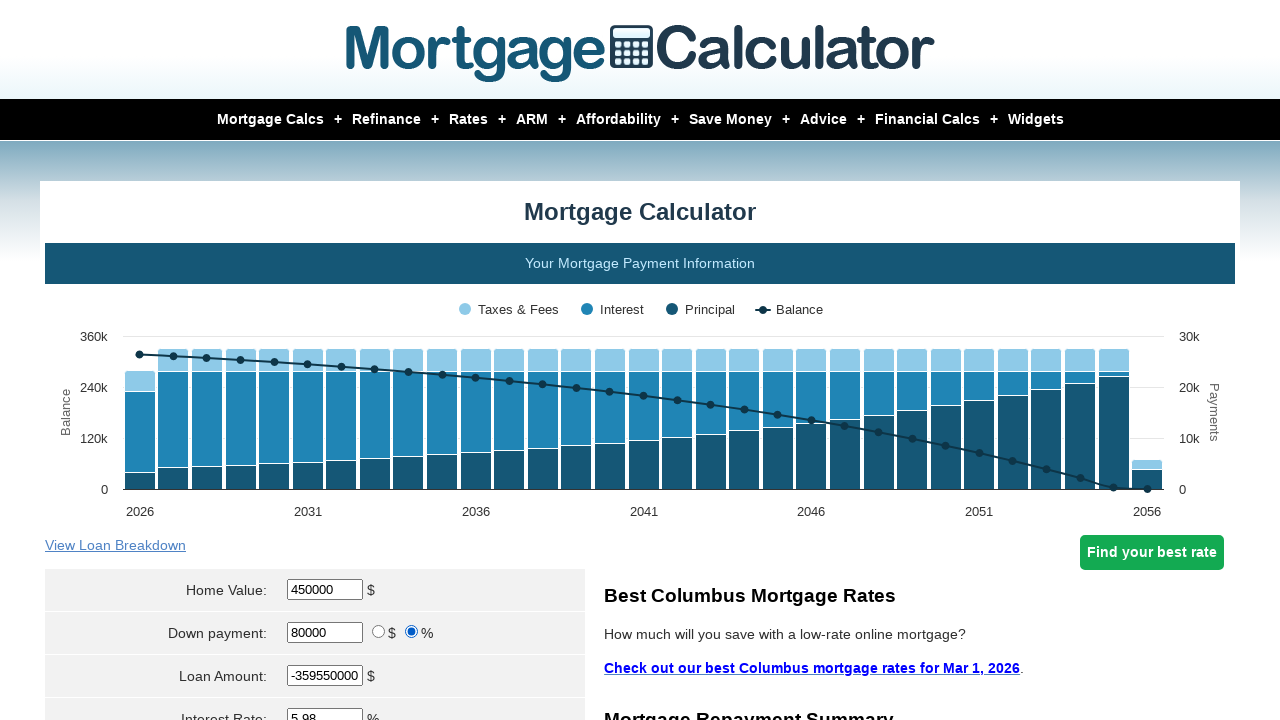

Clicked on down payment field at (325, 632) on #downpayment
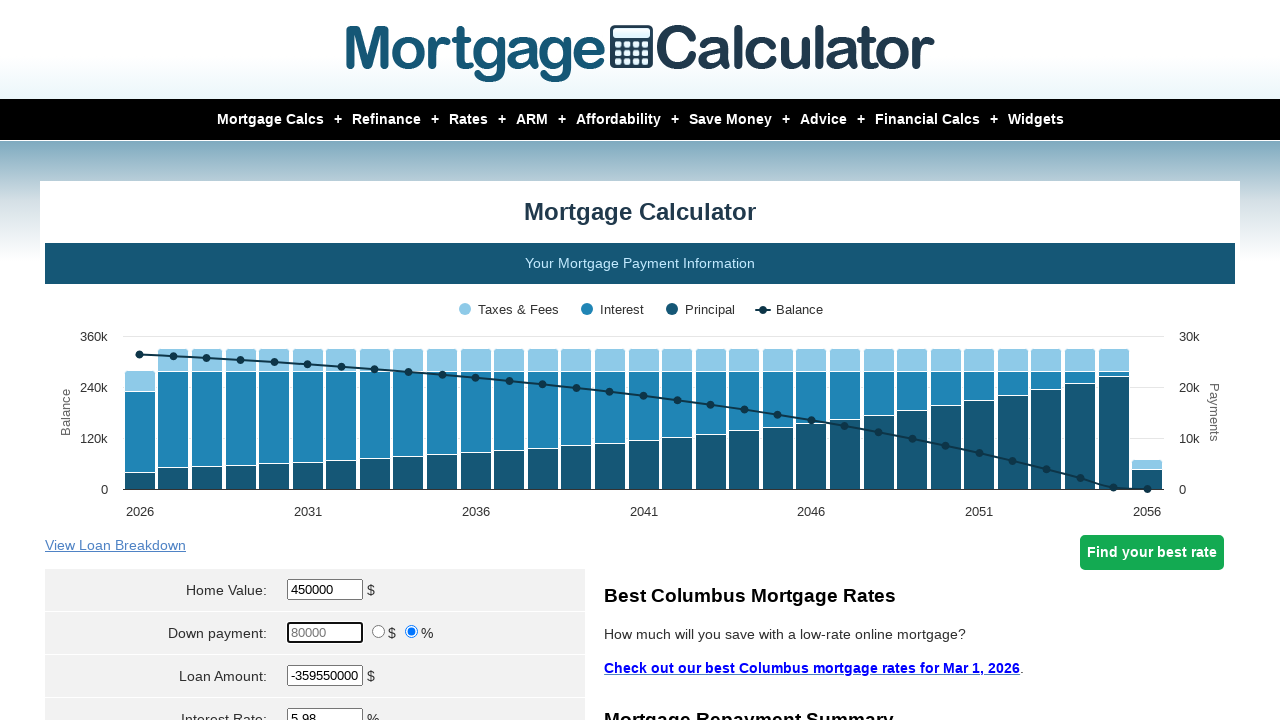

Cleared the down payment field on #downpayment
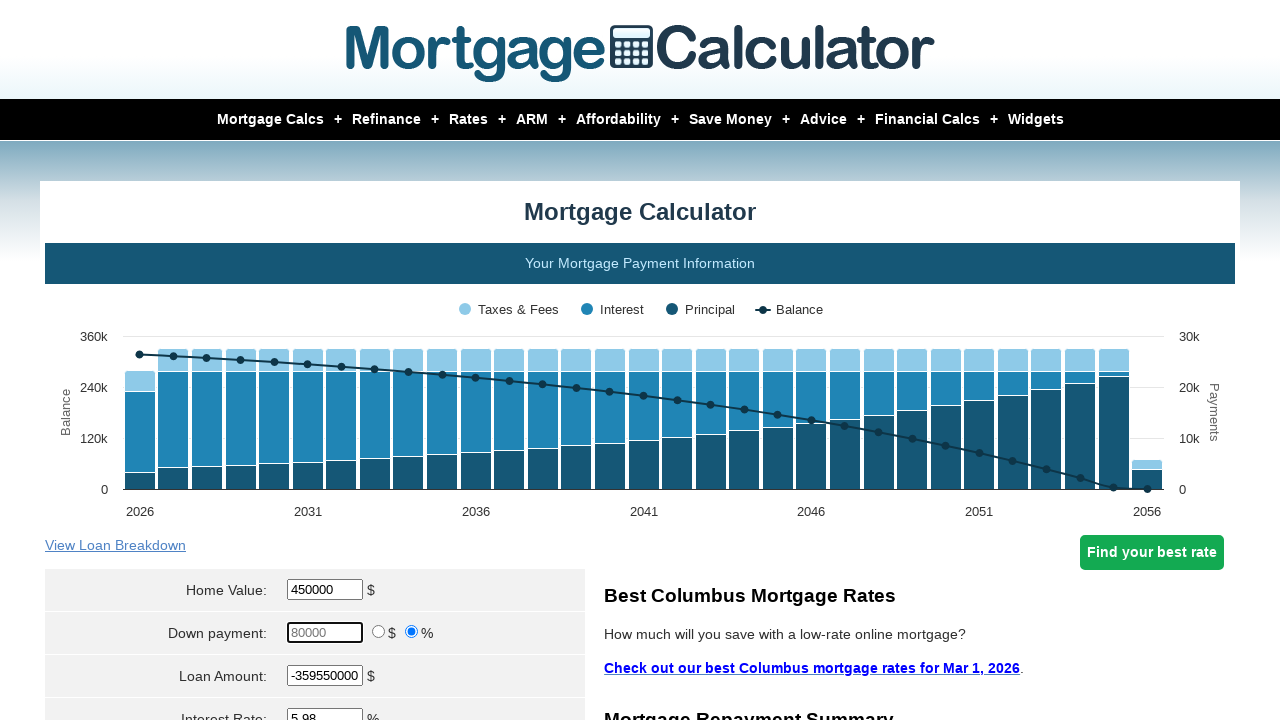

Entered down payment percentage of 5% on #downpayment
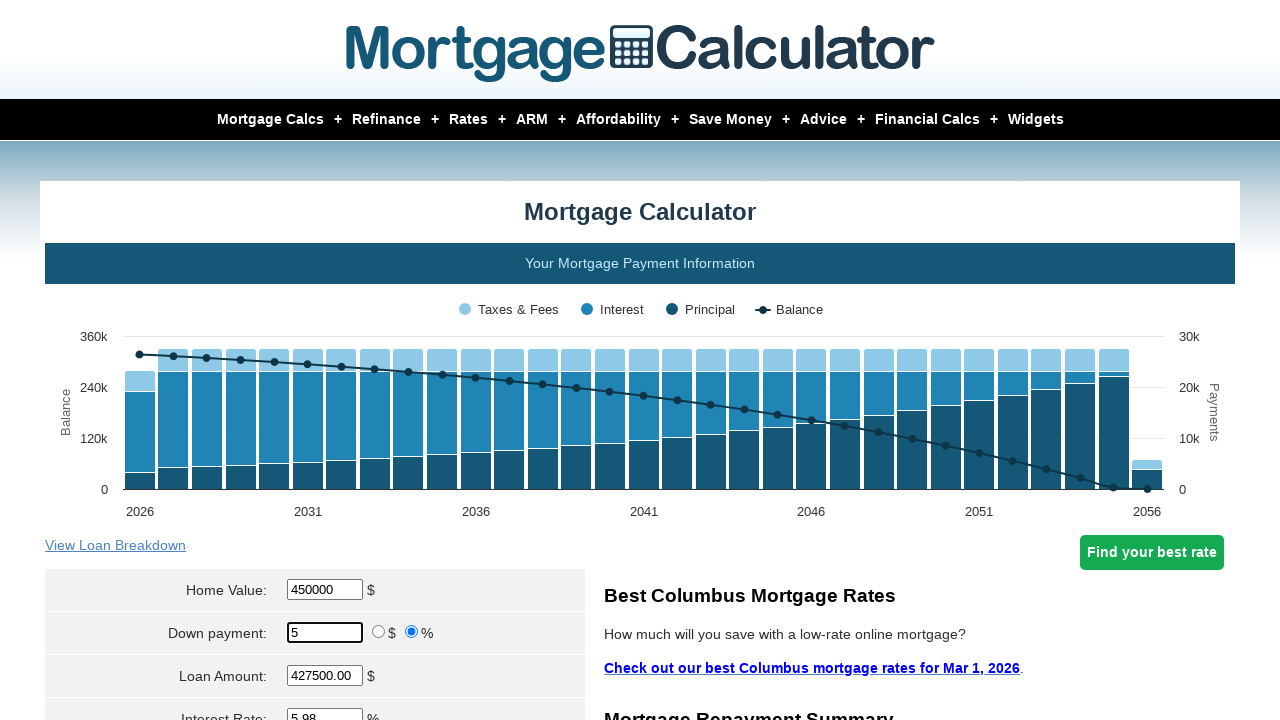

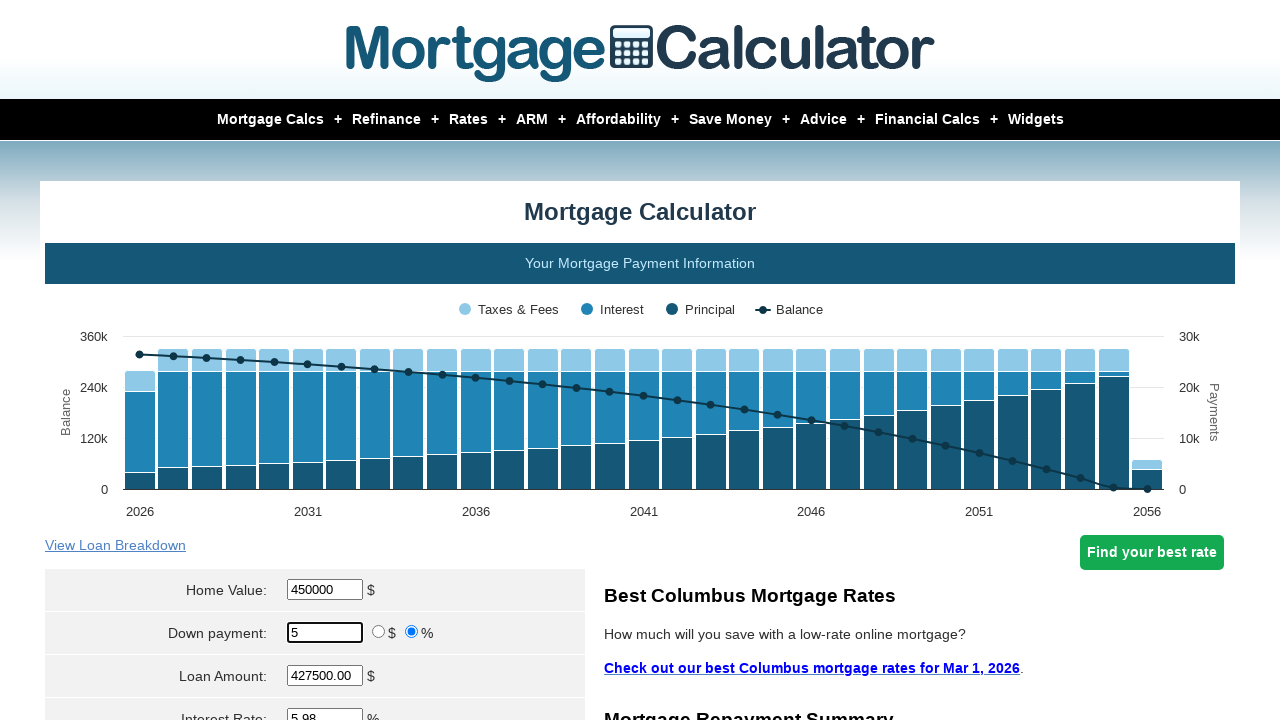